Navigates to a sortable data tables page and iterates through all cells in a table to verify the table structure and content are accessible

Starting URL: https://the-internet.herokuapp.com

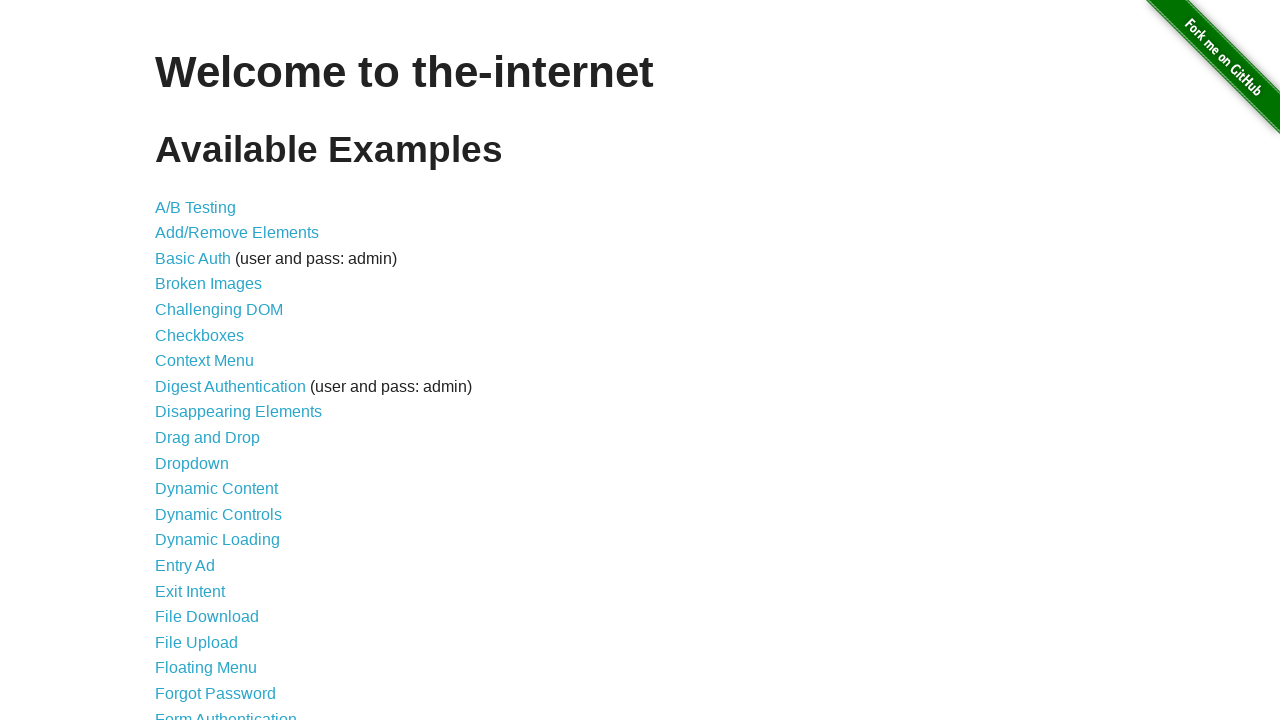

Clicked on Sortable Data Tables link at (230, 574) on text=Sortable Data Tables
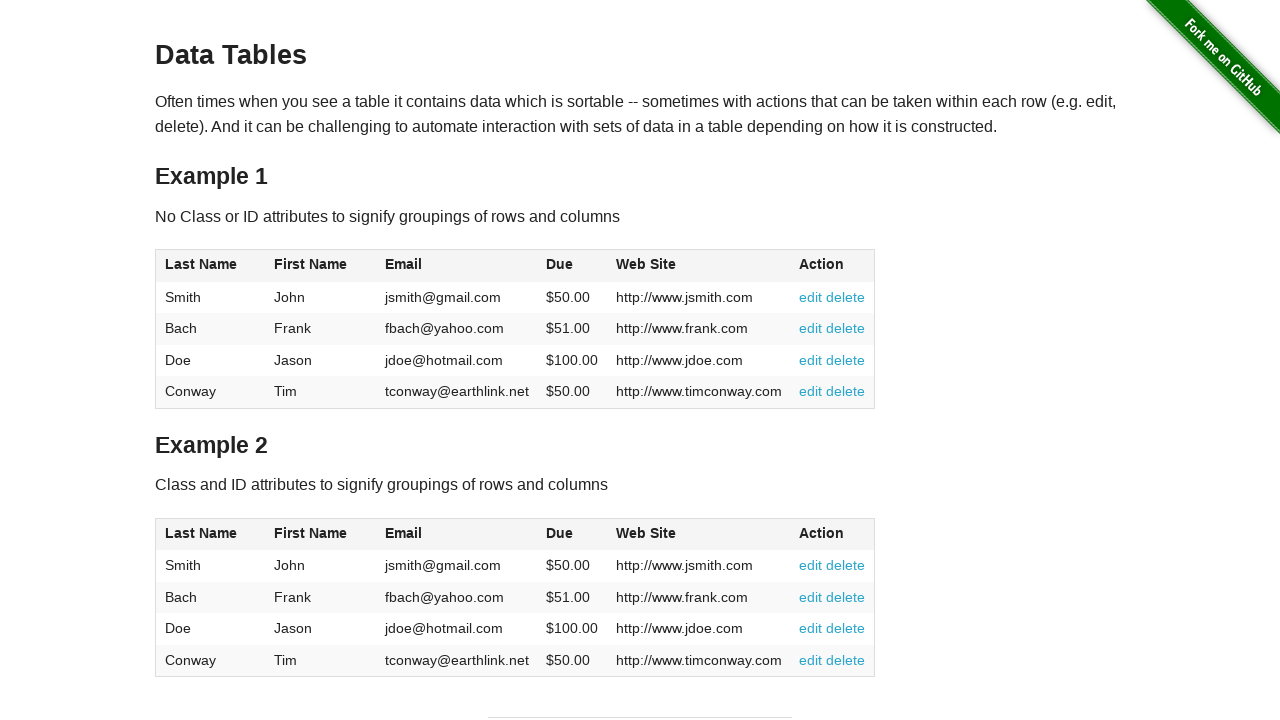

Table #table1 loaded and visible
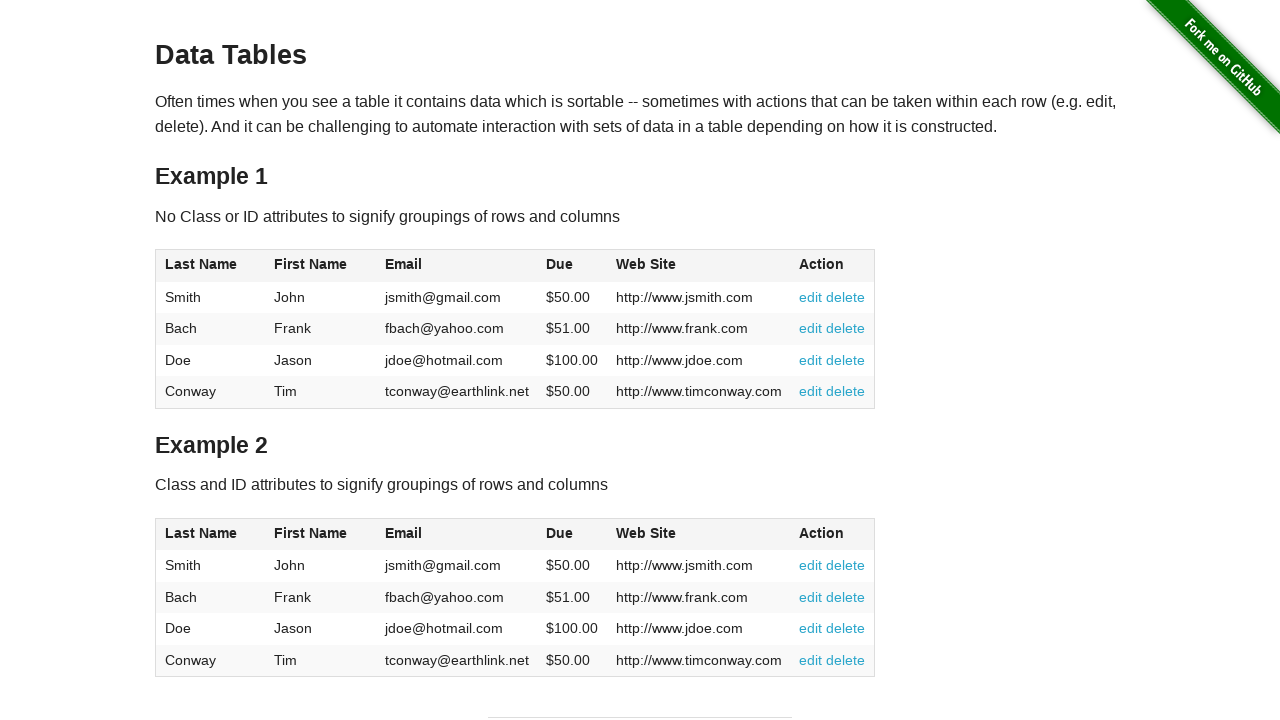

Retrieved all 24 cells from table body
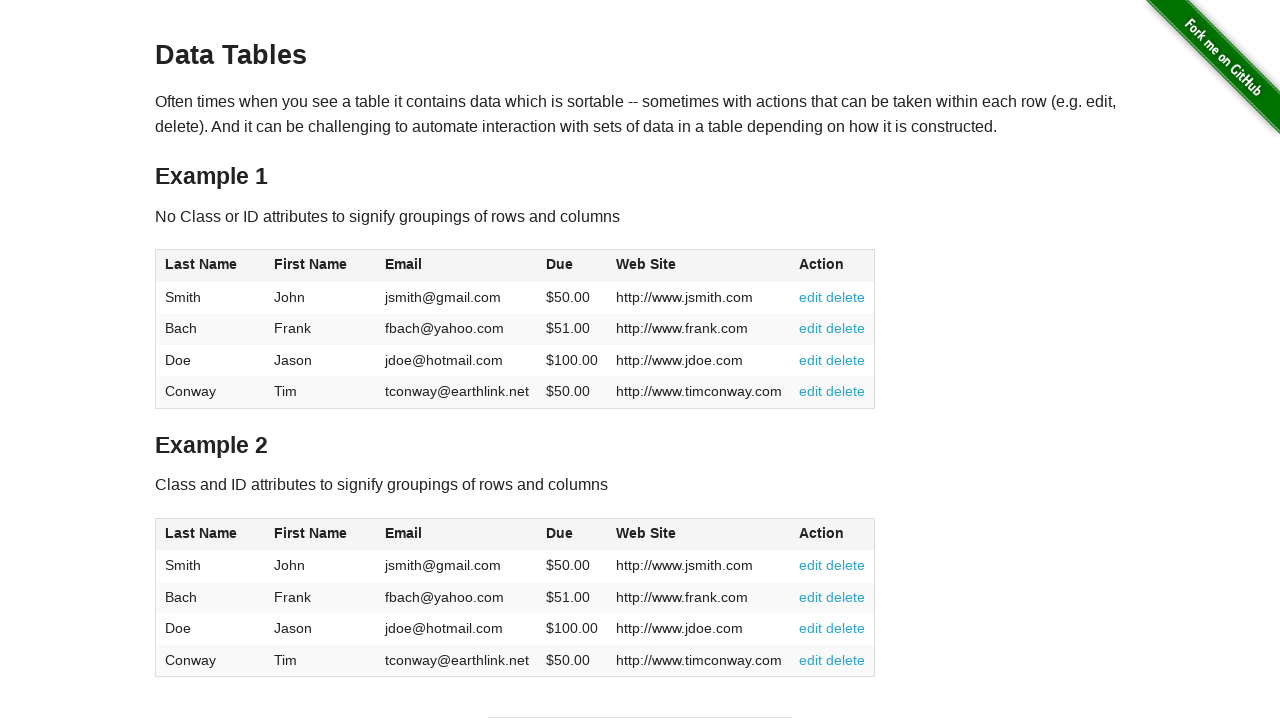

Iterated through all cells to verify accessibility and content
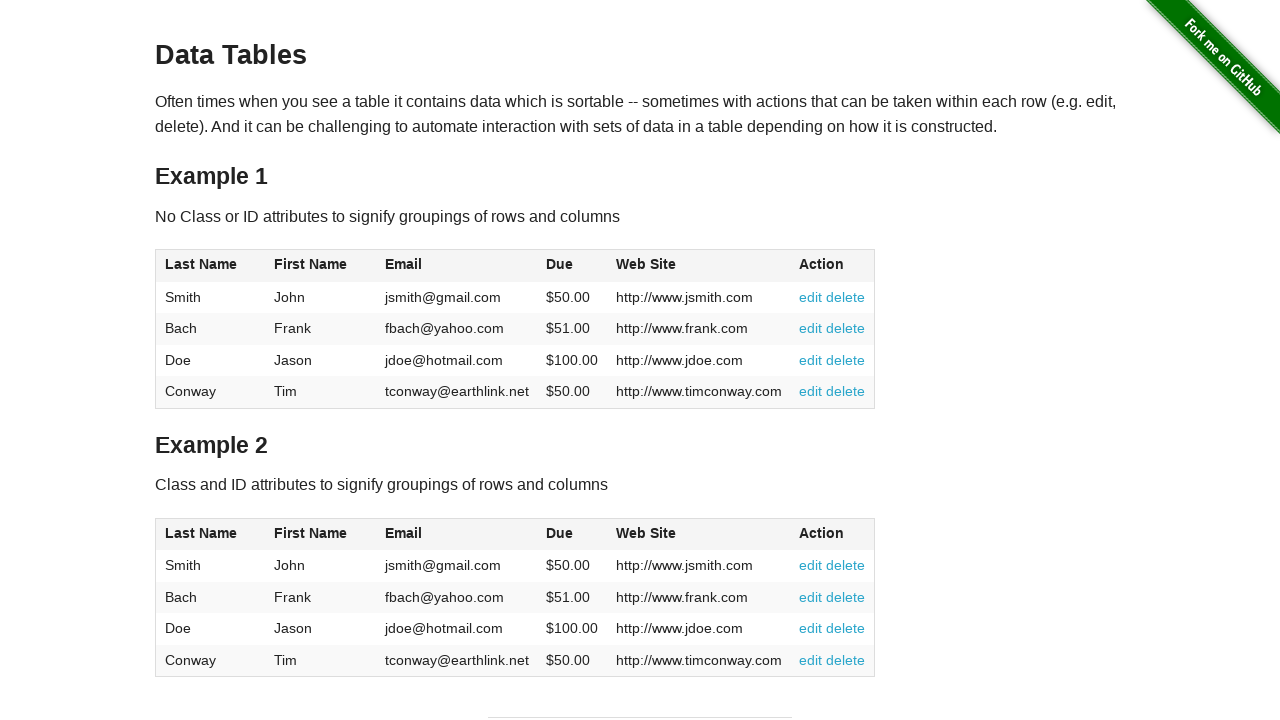

Retrieved 4 rows from table
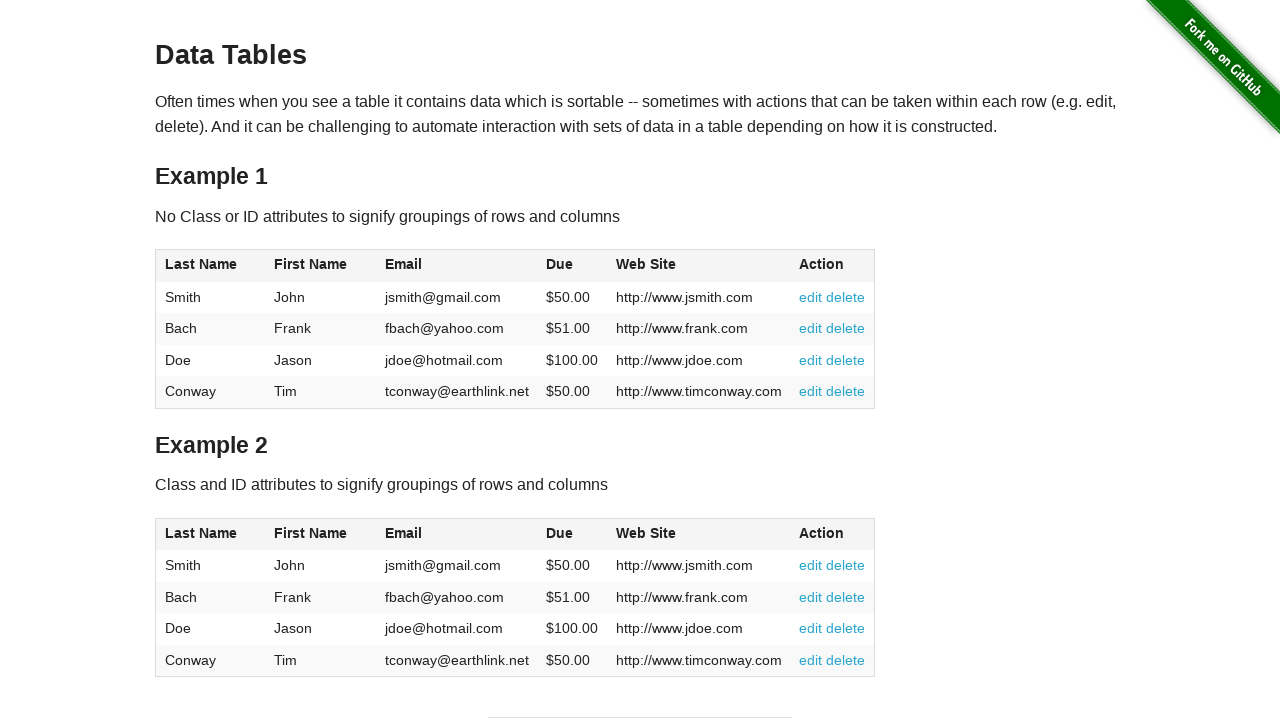

Retrieved 6 column headers from table
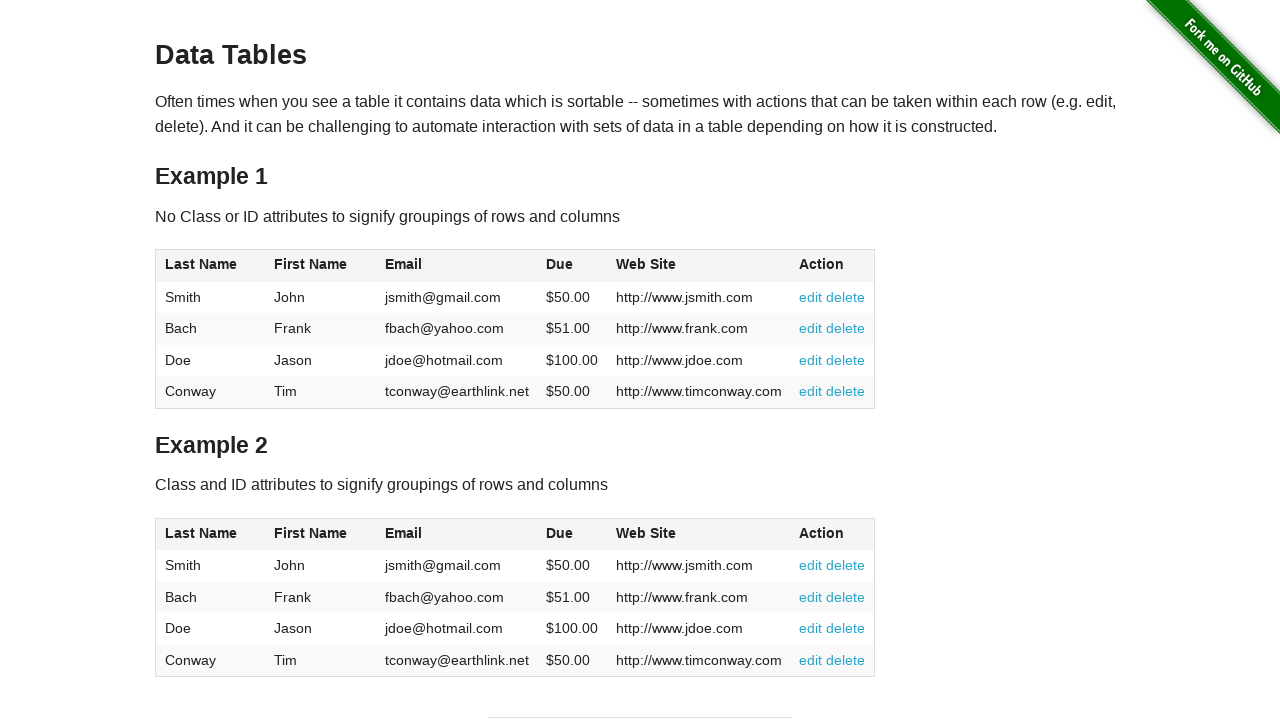

Completed nested iteration through all table rows and columns to verify structure
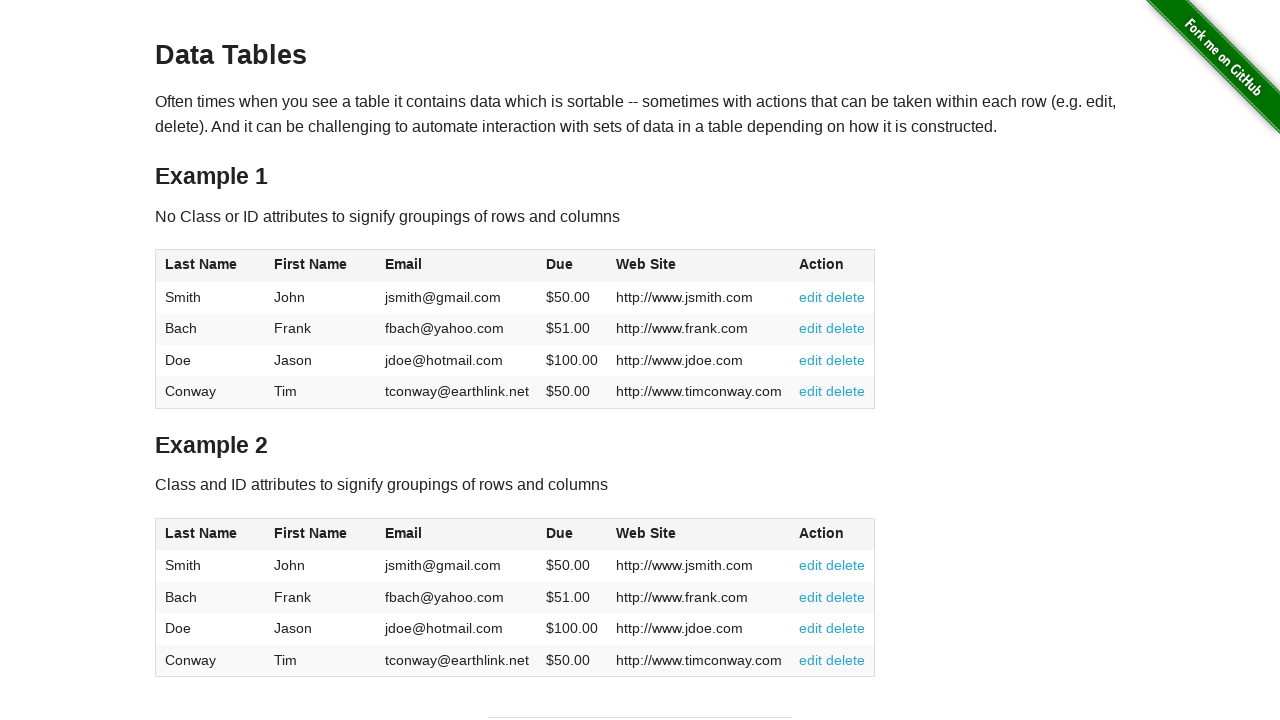

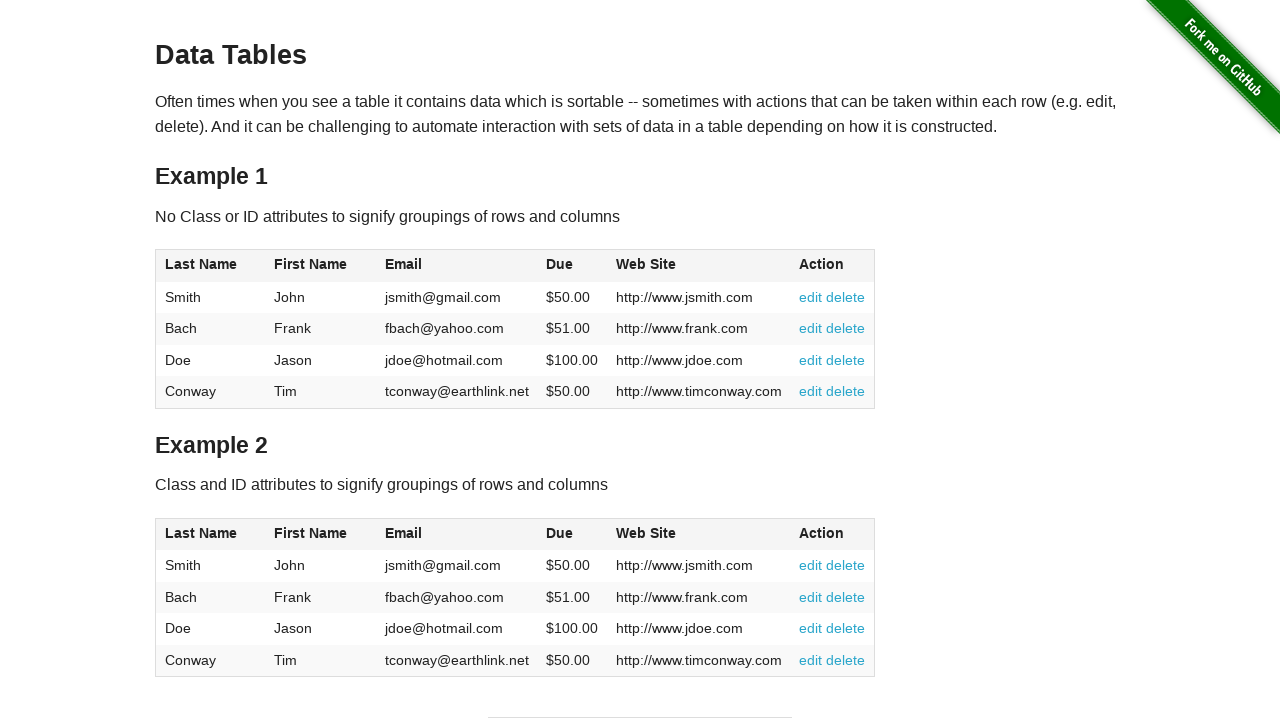